Tests a verification button click and validates the success message that appears

Starting URL: http://suninjuly.github.io/wait1.html

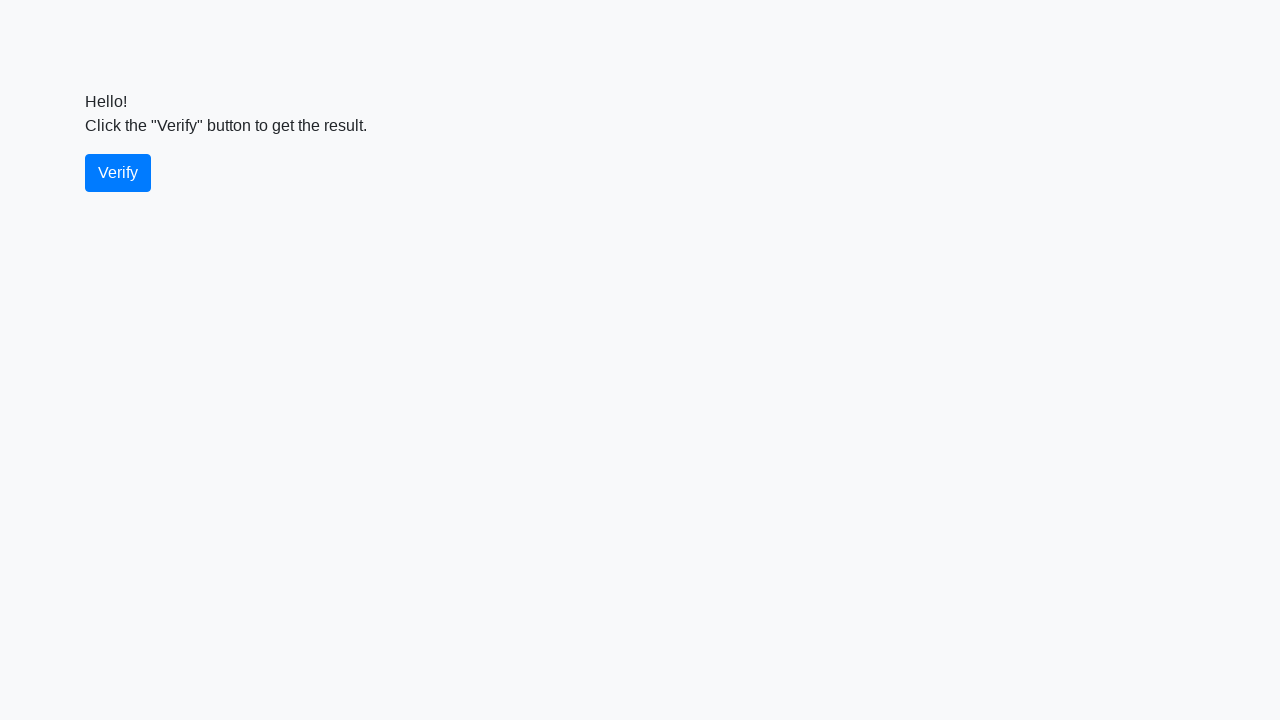

Clicked the verify button at (118, 173) on #verify
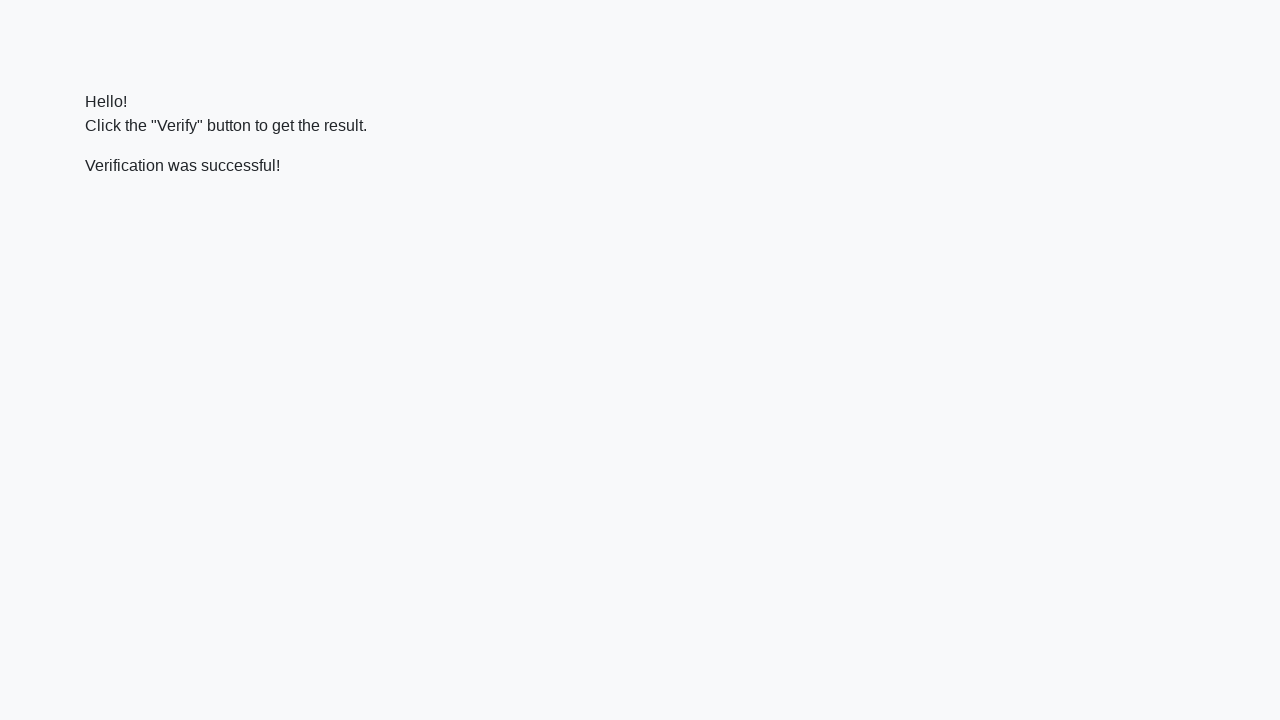

Success message element appeared after verify button click
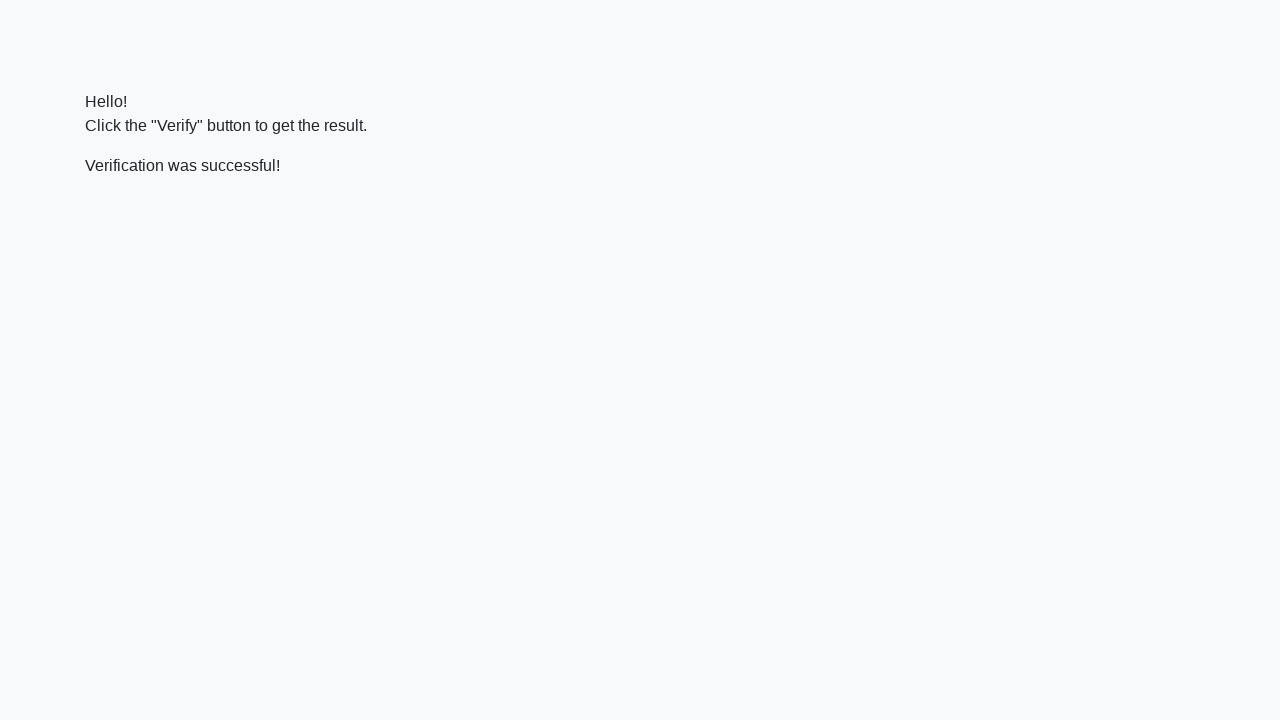

Retrieved success message text content
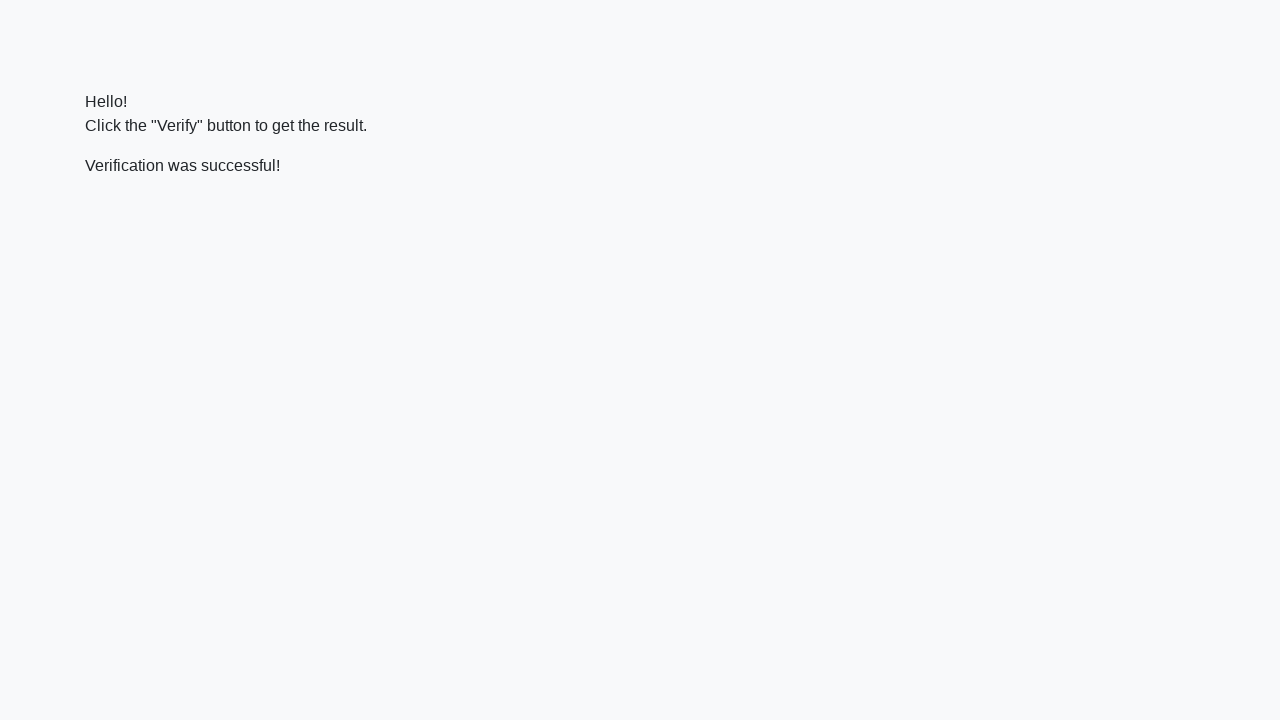

Verified that 'successful' is present in the message
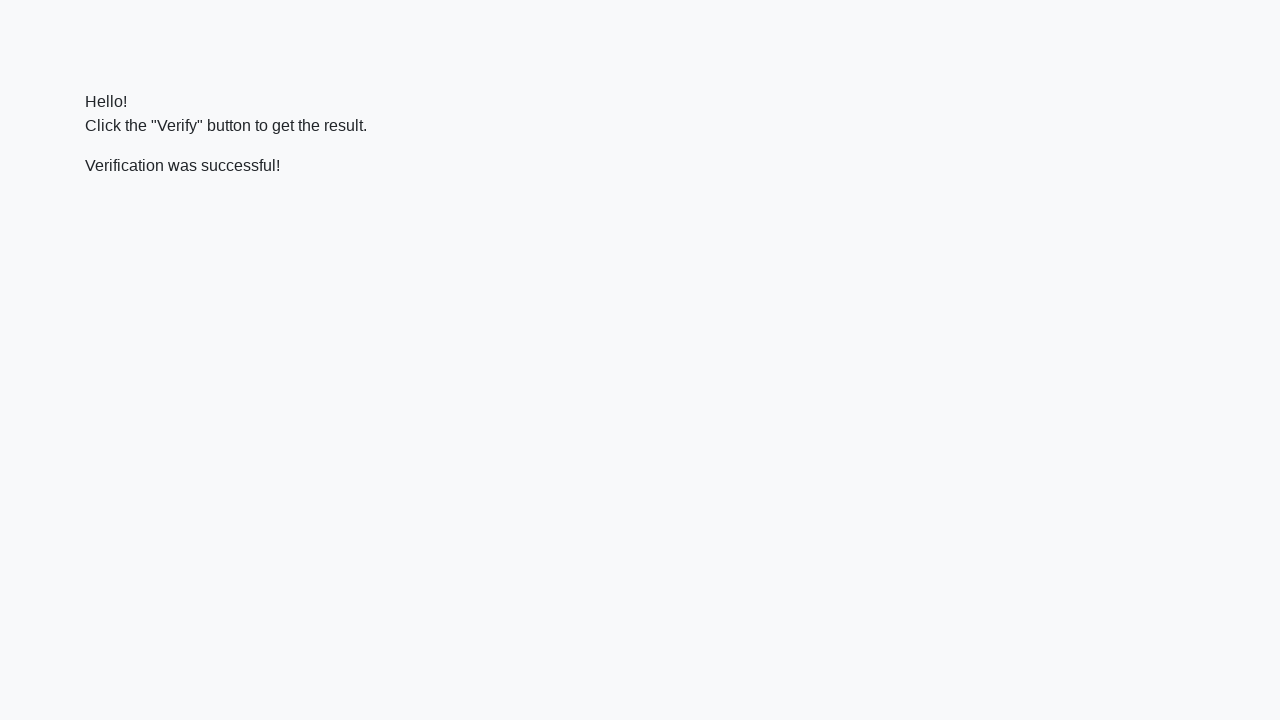

Verified that message text equals 'Verification was successful!'
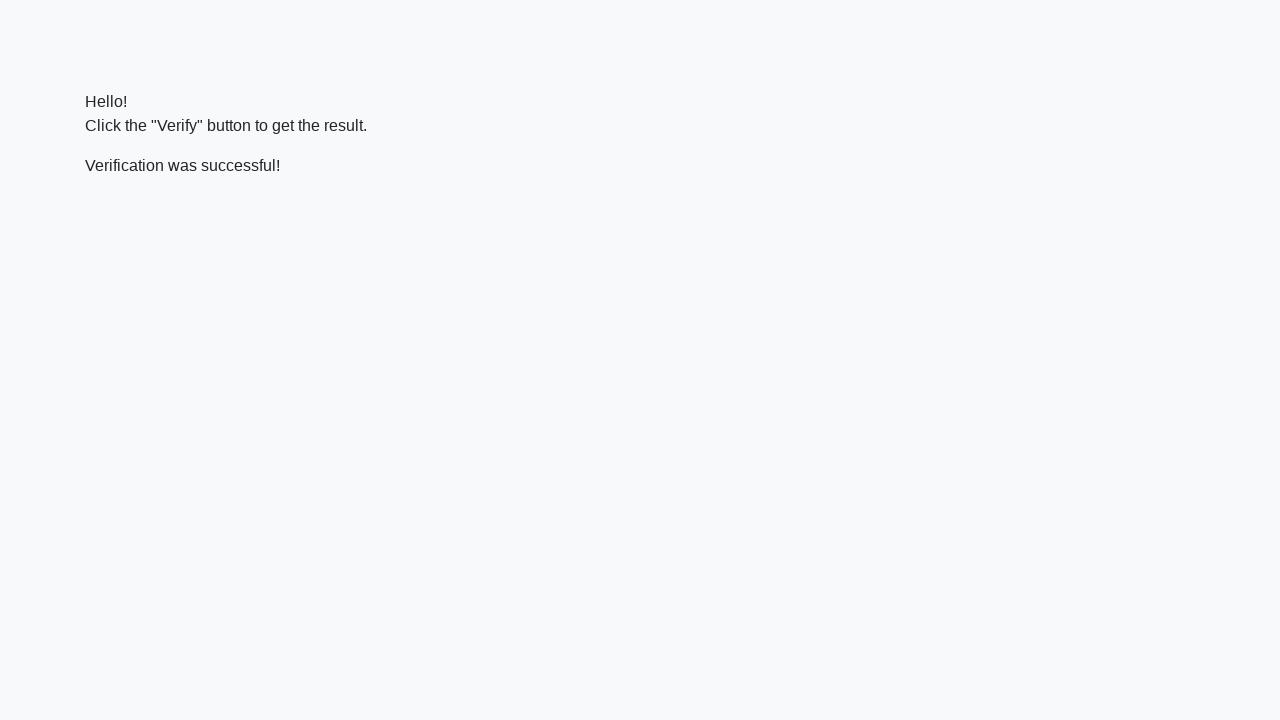

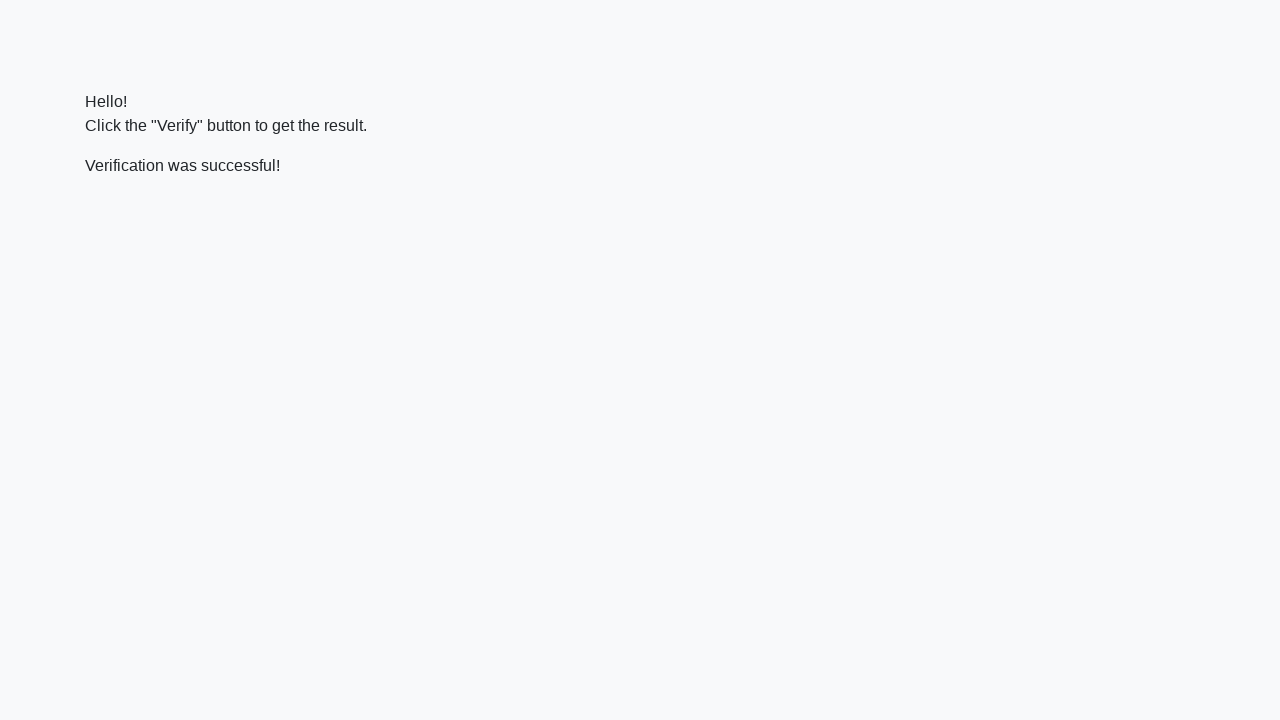